Tests checkbox interaction on the automation practice form by attempting to click a hobbies checkbox and verifying its selection state

Starting URL: https://demoqa.com/automation-practice-form

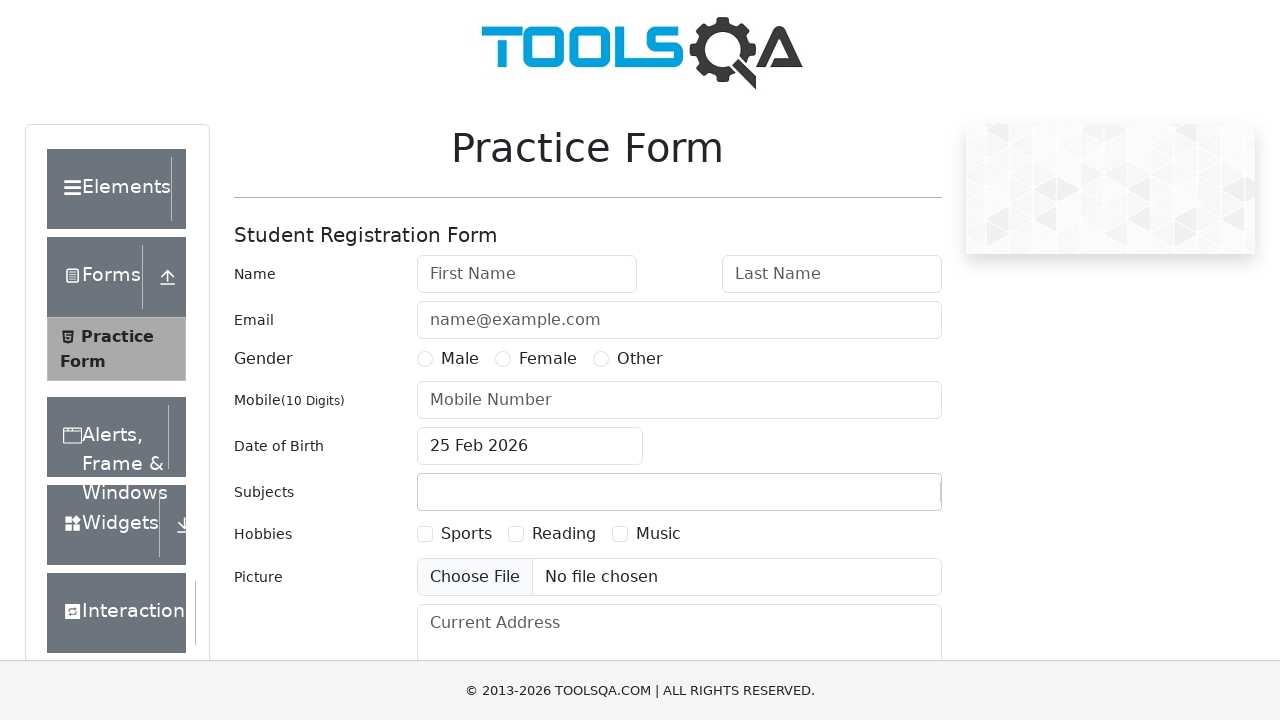

Clicked Sports hobby checkbox directly at (425, 534) on #hobbies-checkbox-1
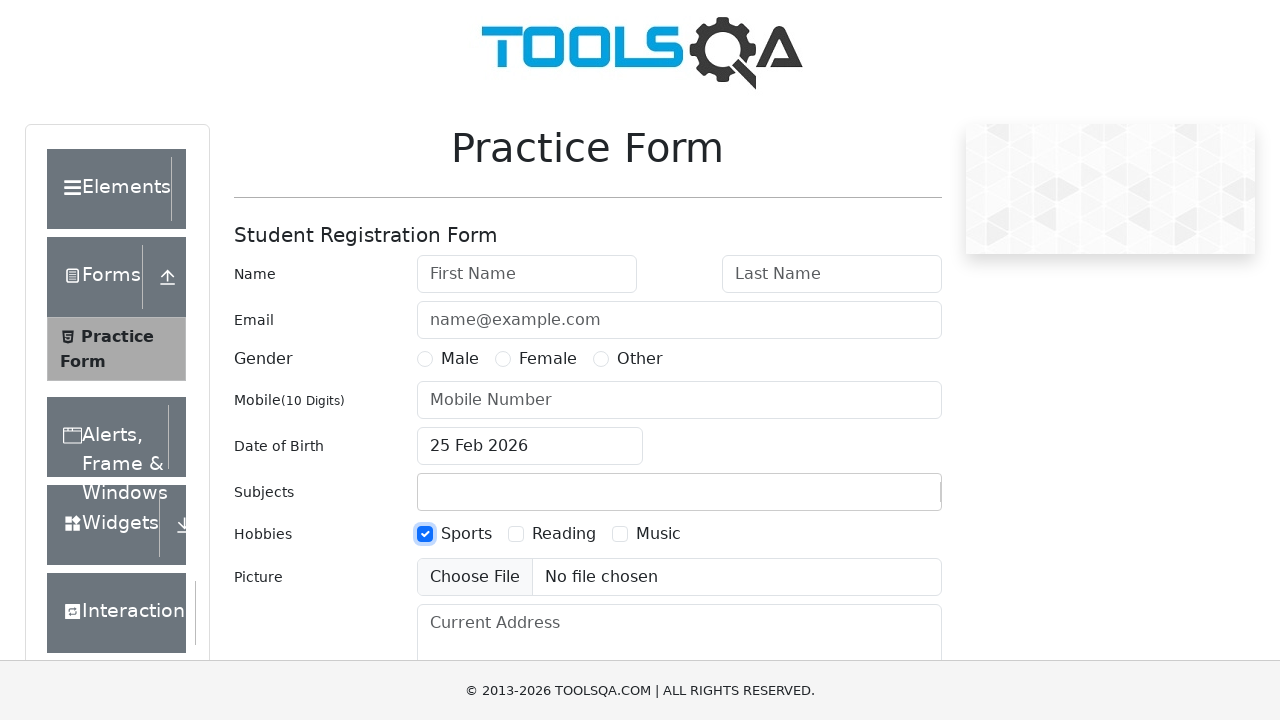

Verified Sports hobby checkbox is selected
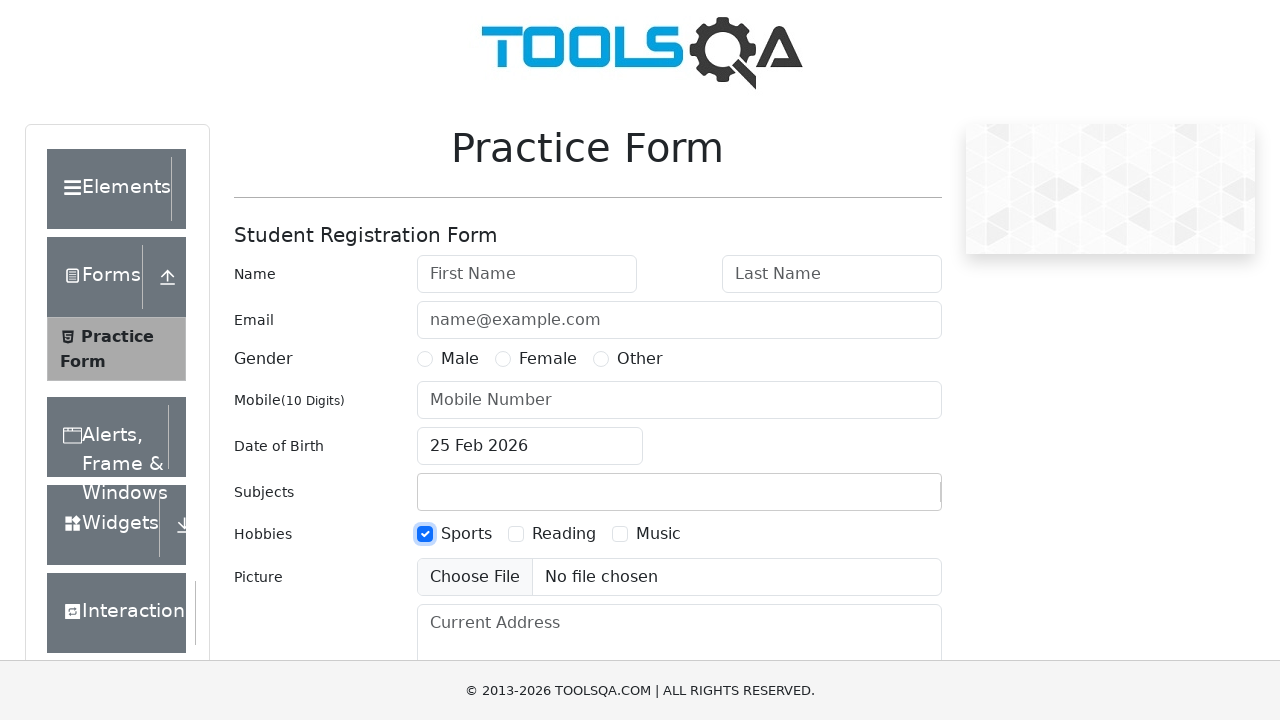

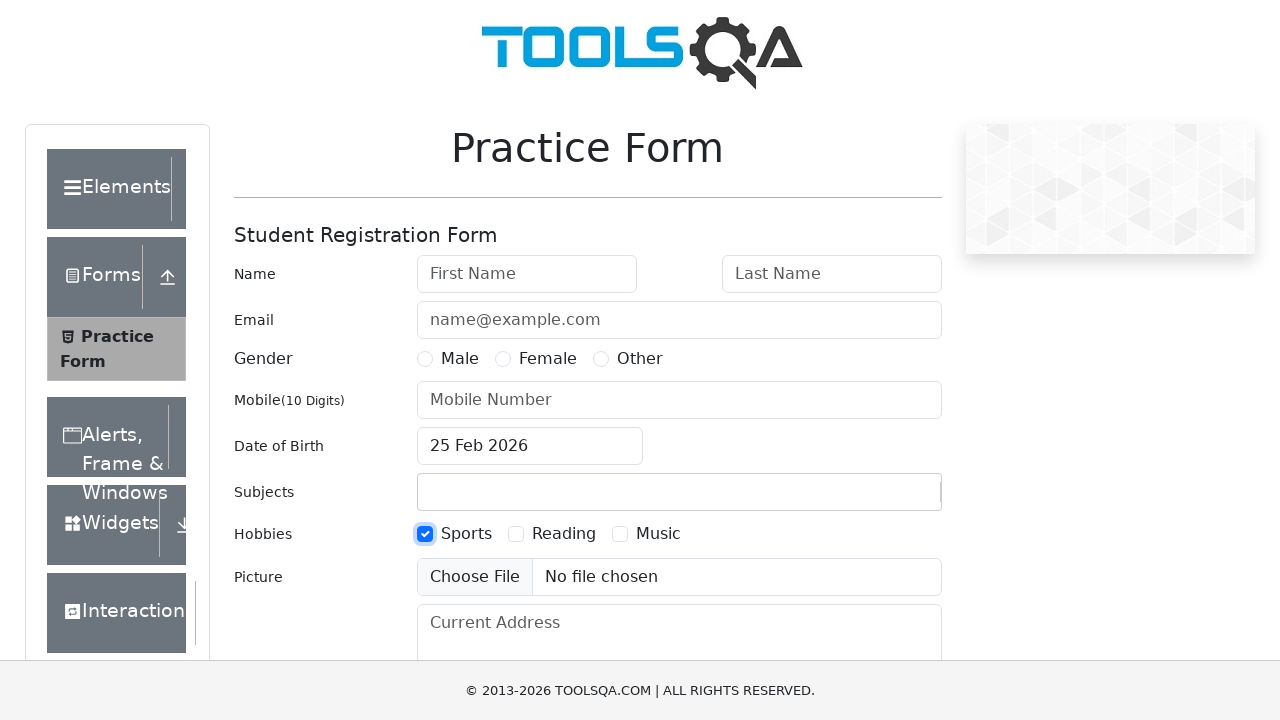